Tests pharmacy website functionality by navigating to a drug listing, clicking on a drug, and then clicking a reserve button

Starting URL: https://tabletka.by/pharmacies/7950

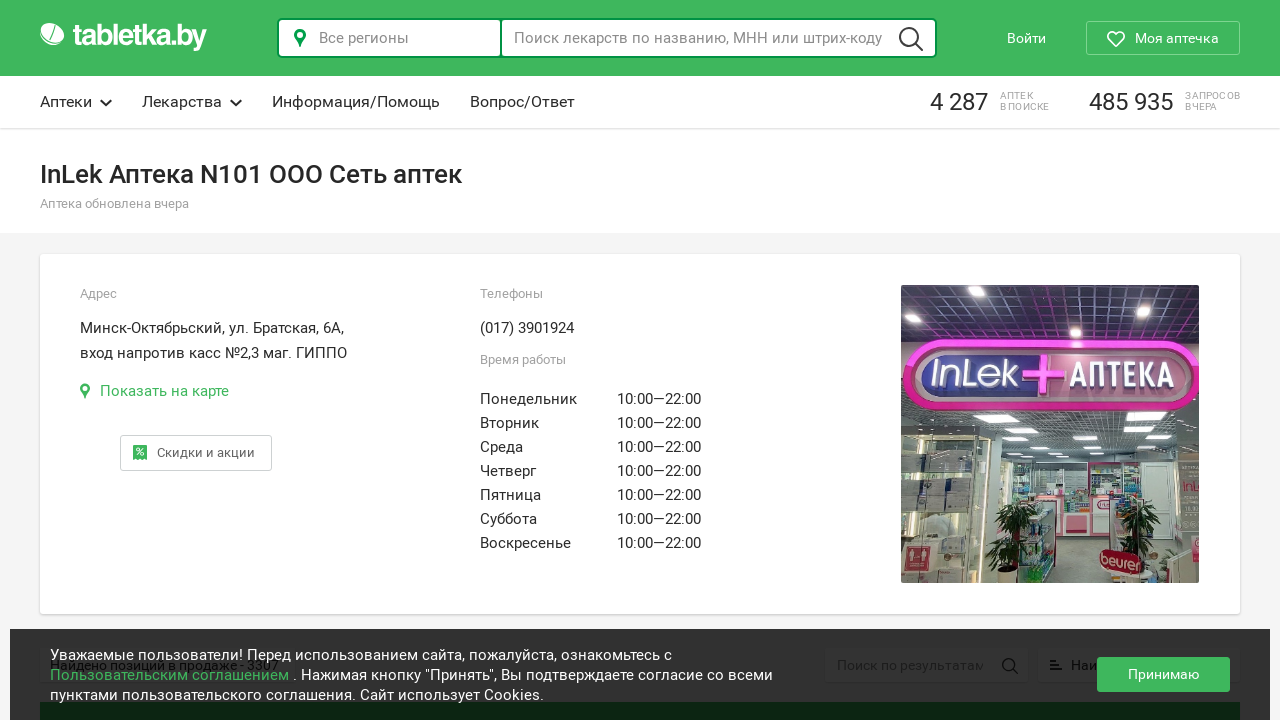

Scrolled down 500px to view drug listings
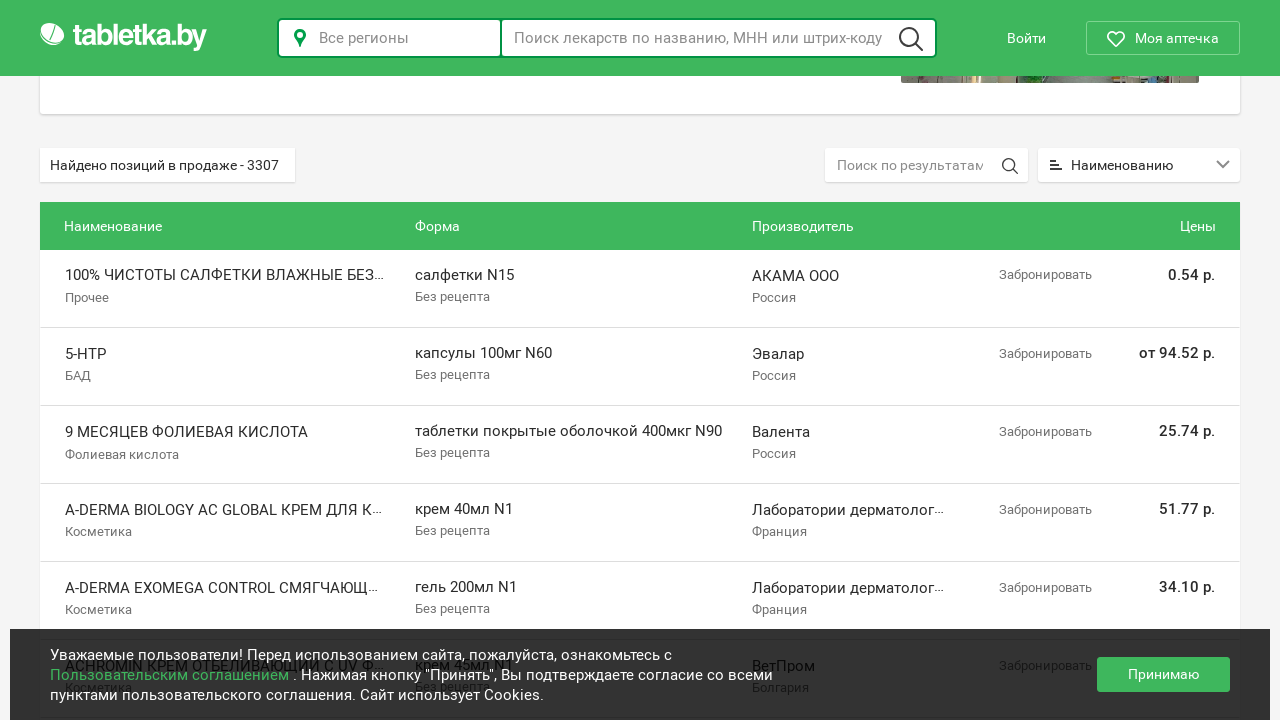

Clicked on first drug in the listing at (251, 276) on xpath=/html/body/main/div[2]/div/div[4]/table/tbody/tr[1]/td[1]/div/div[1]/div/a
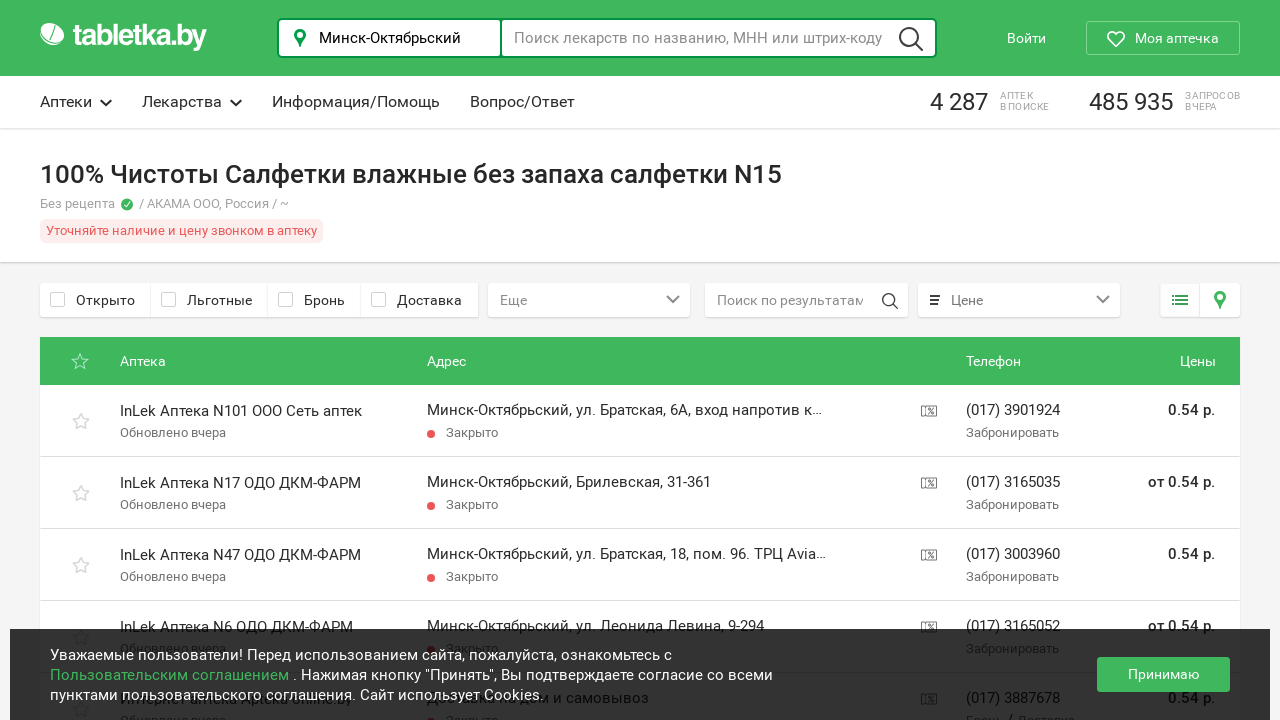

Scrolled horizontally 1000px to reveal reserve button
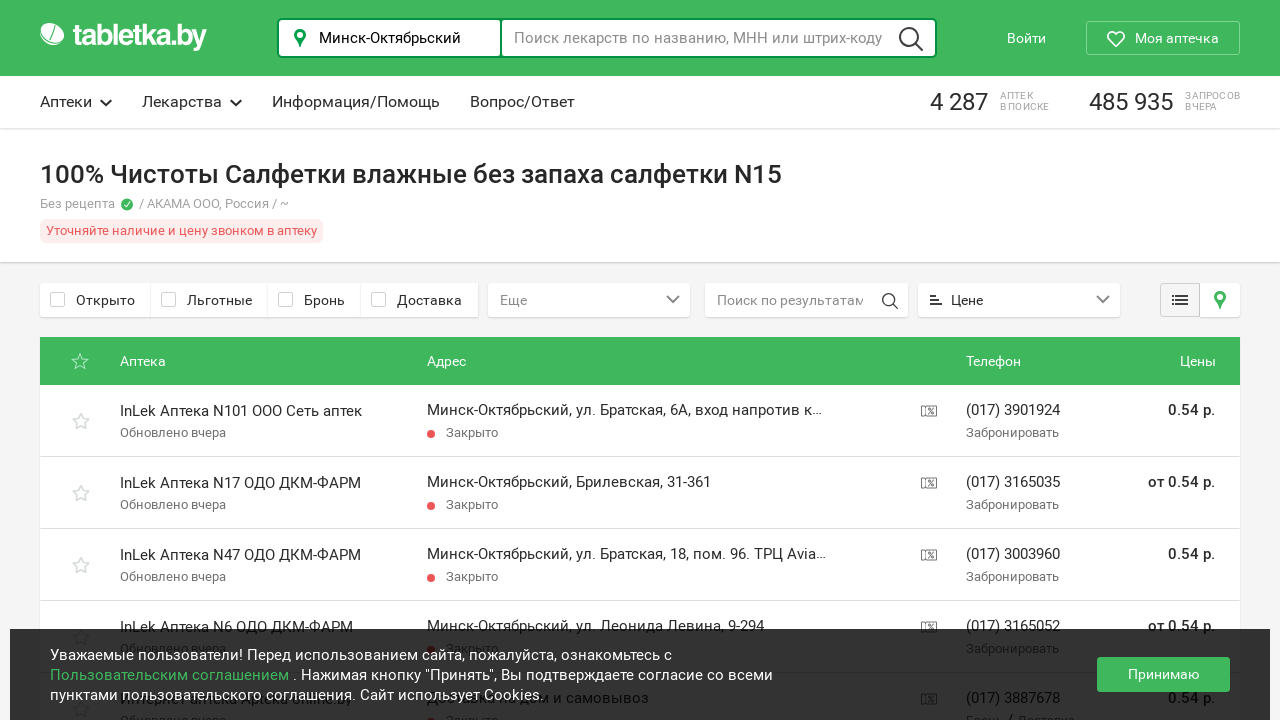

Clicked reserve button for the drug at (1032, 432) on xpath=/html/body/main/div[2]/div[1]/div[3]/div[2]/div/table/tbody/tr[1]/td[5]/di
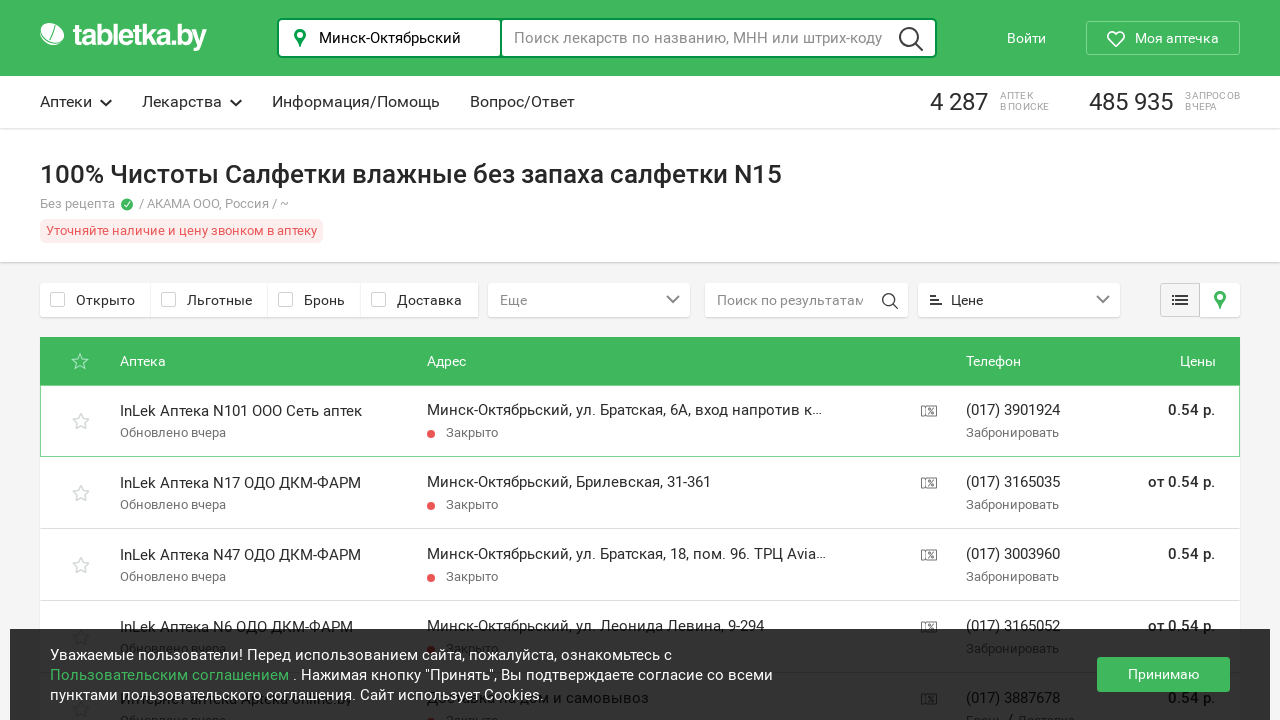

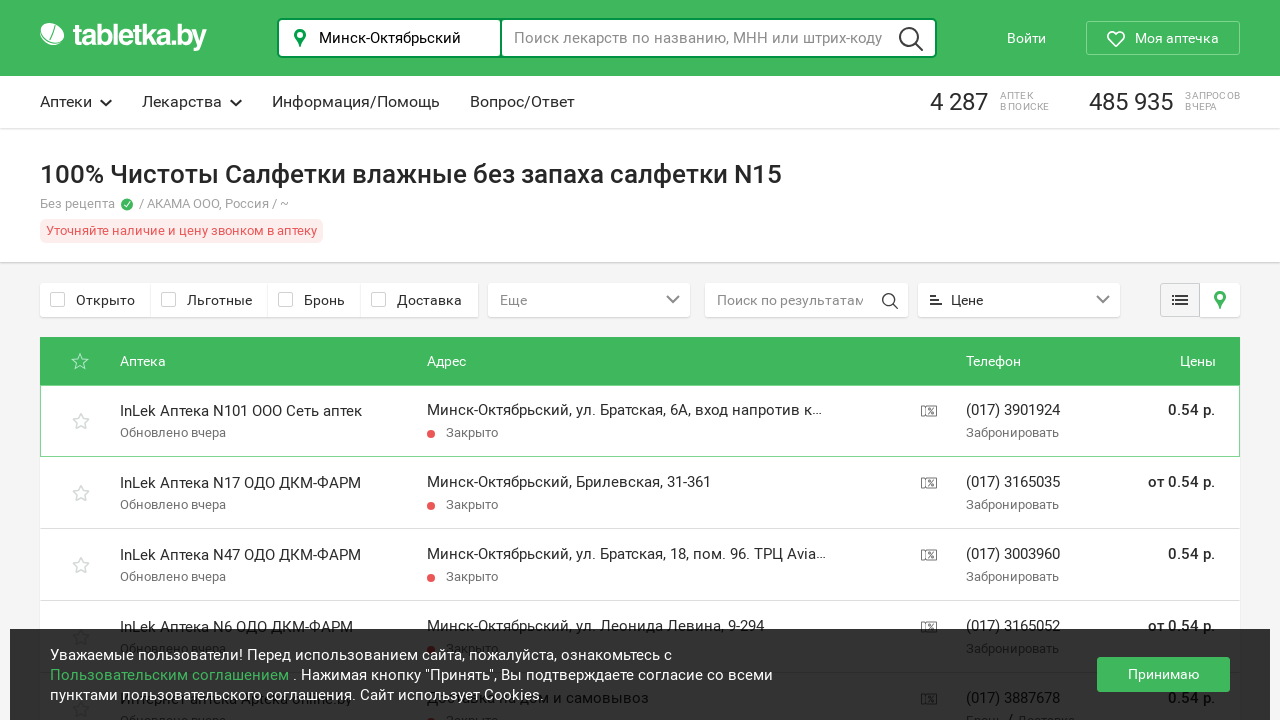